Tests various approaches to access ProductHunt website, checking for Cloudflare blocking and attempting to find product elements using different selectors

Starting URL: https://www.producthunt.com

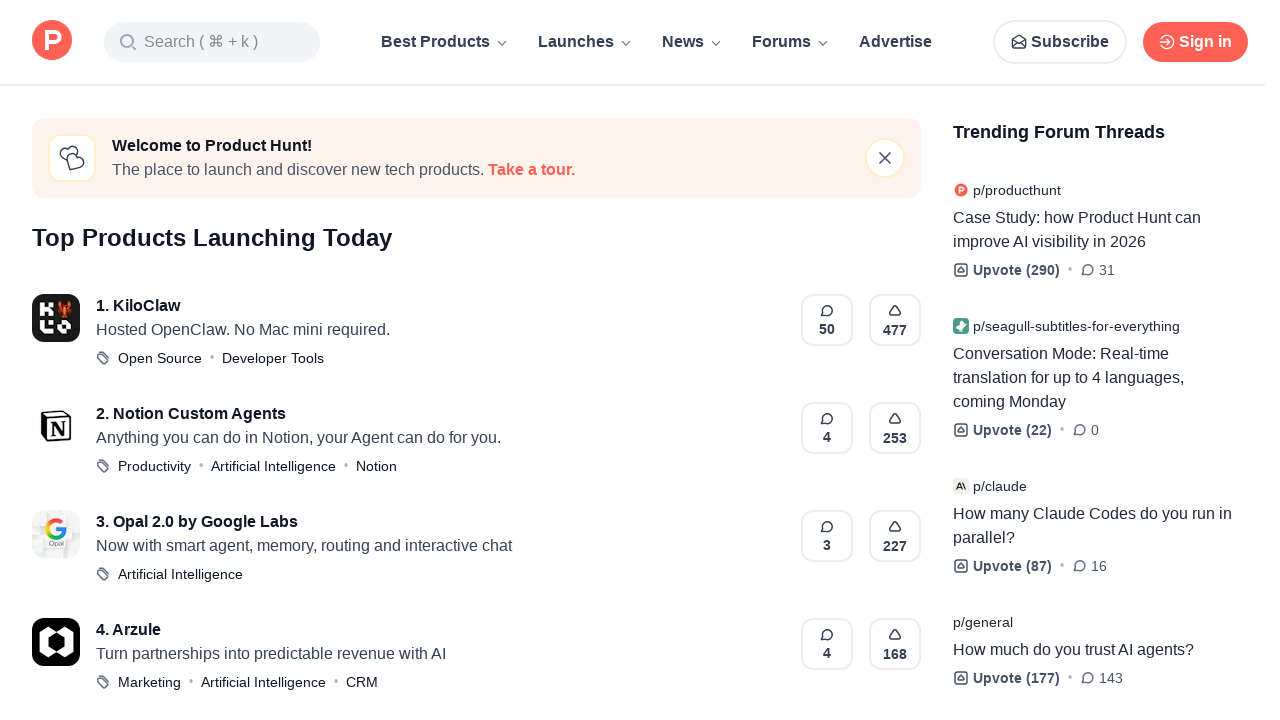

Waited 5 seconds for page to fully load
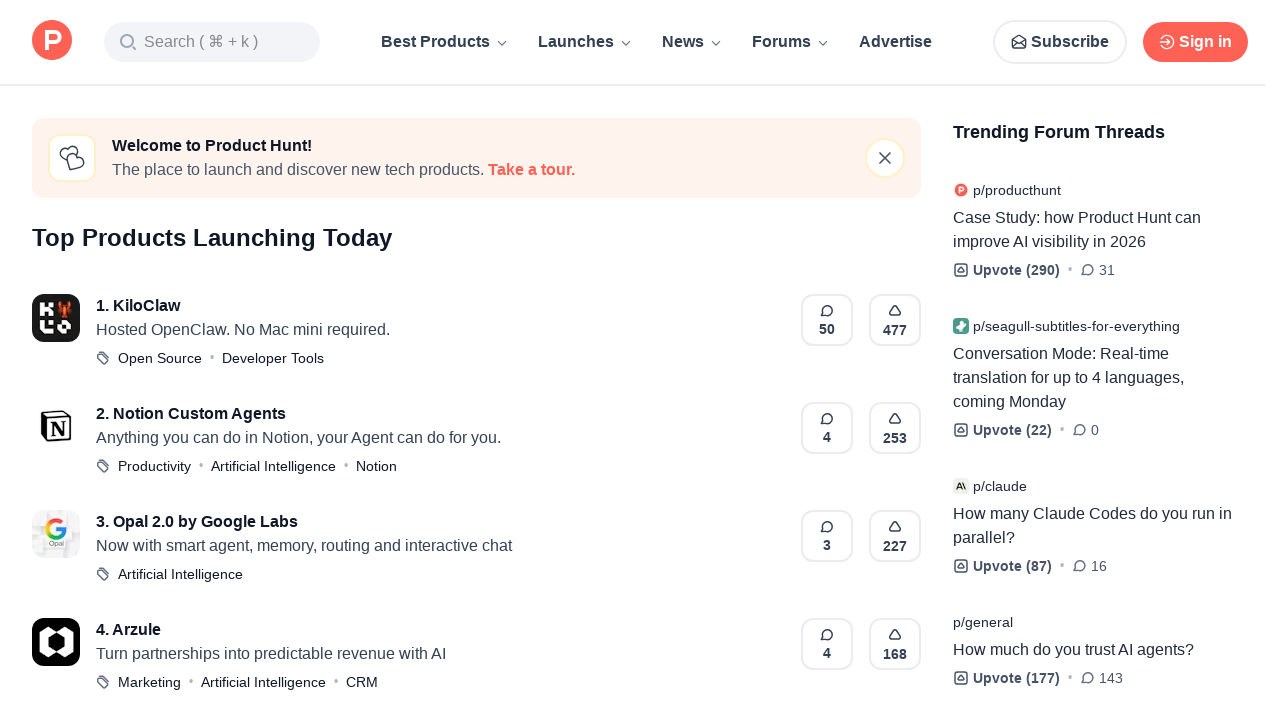

Retrieved page title: Product Hunt – The best new products in tech.
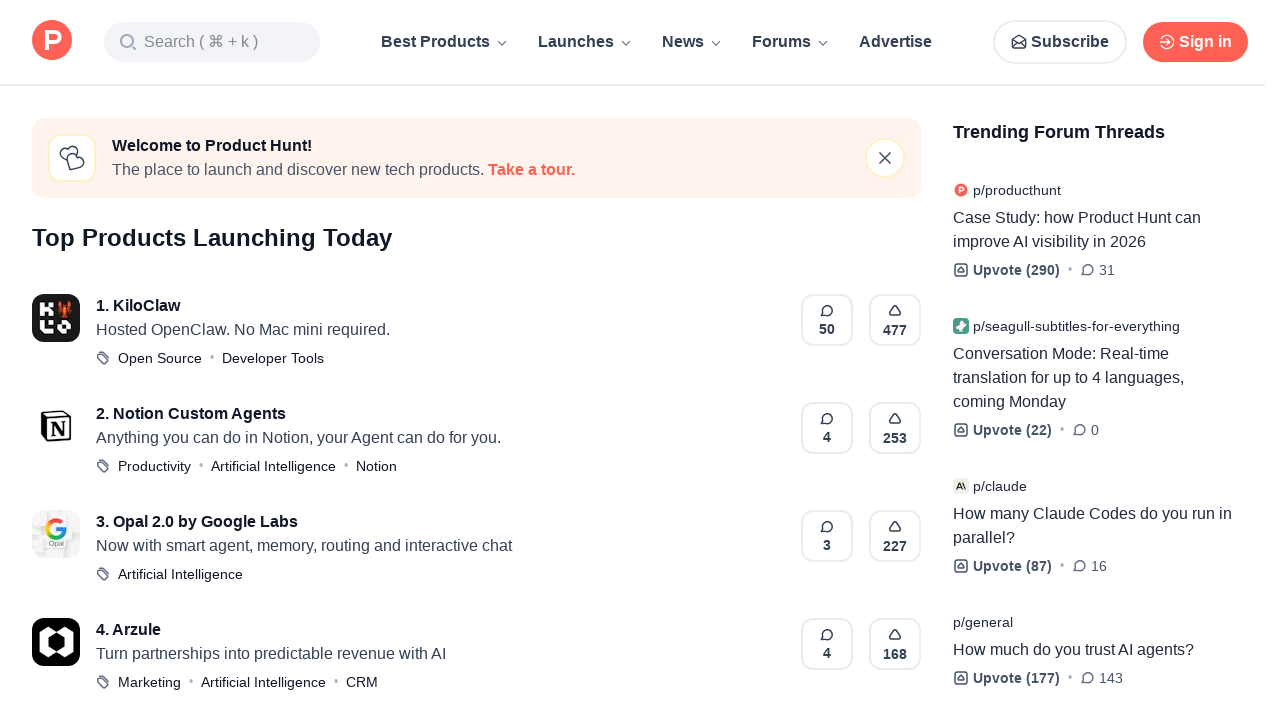

Found 42 products with primary selector
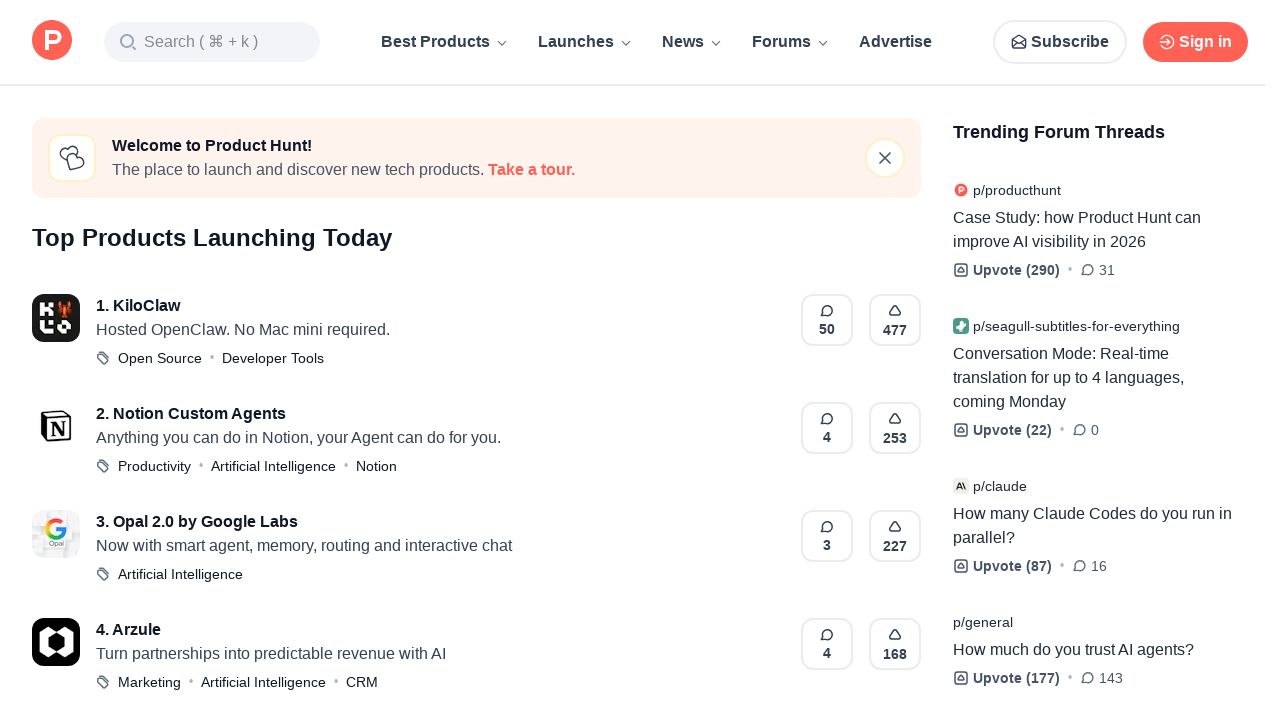

Scrolled page to bottom to trigger lazy loading
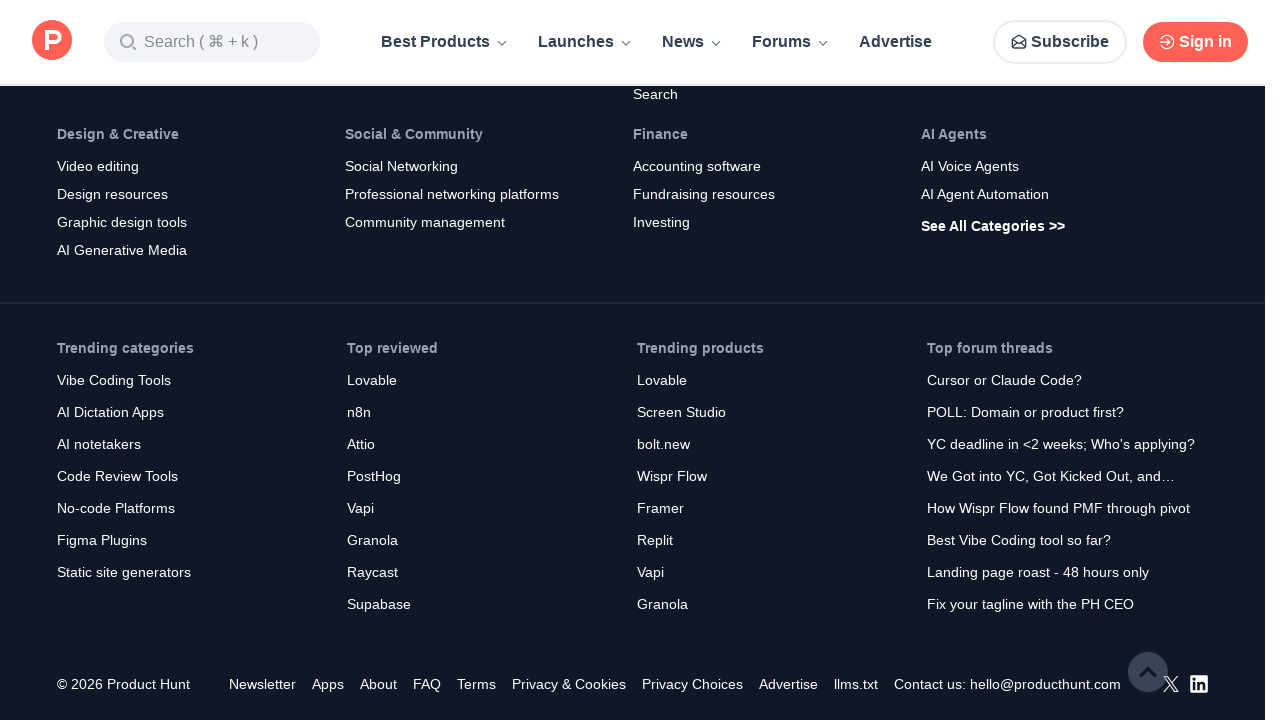

Waited 2 seconds for lazy-loaded content
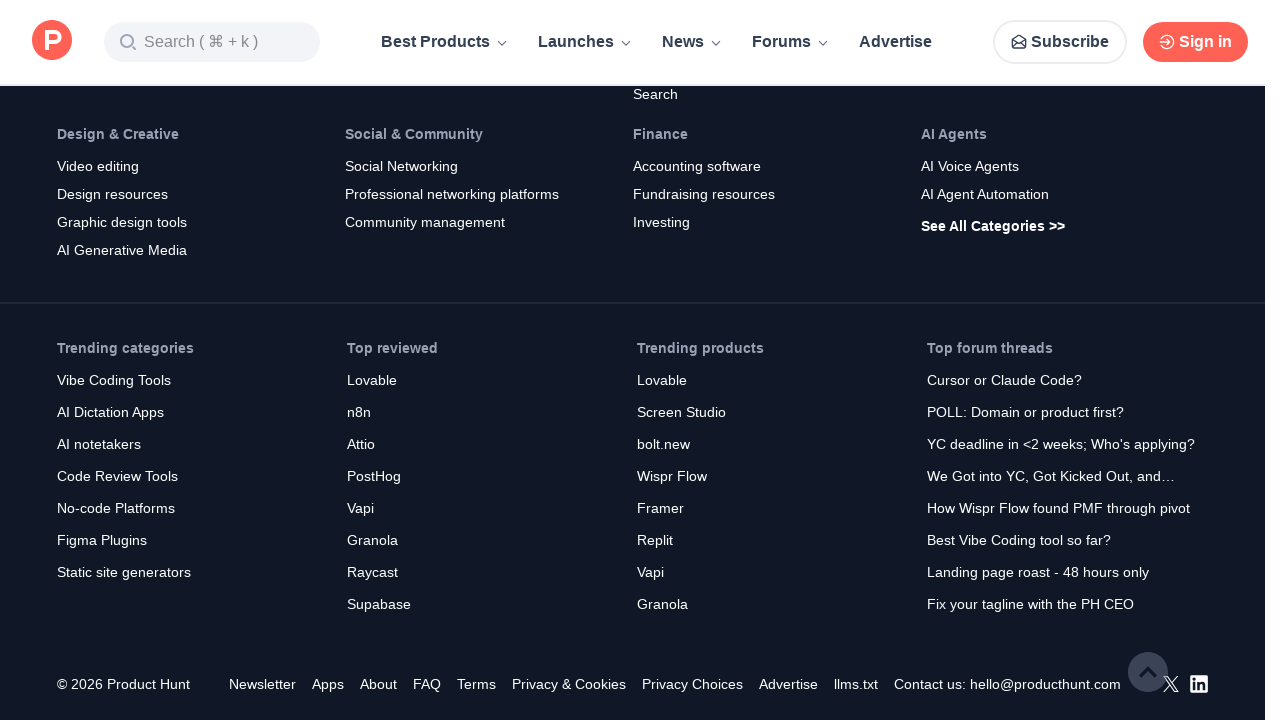

After scroll: found 42 product elements
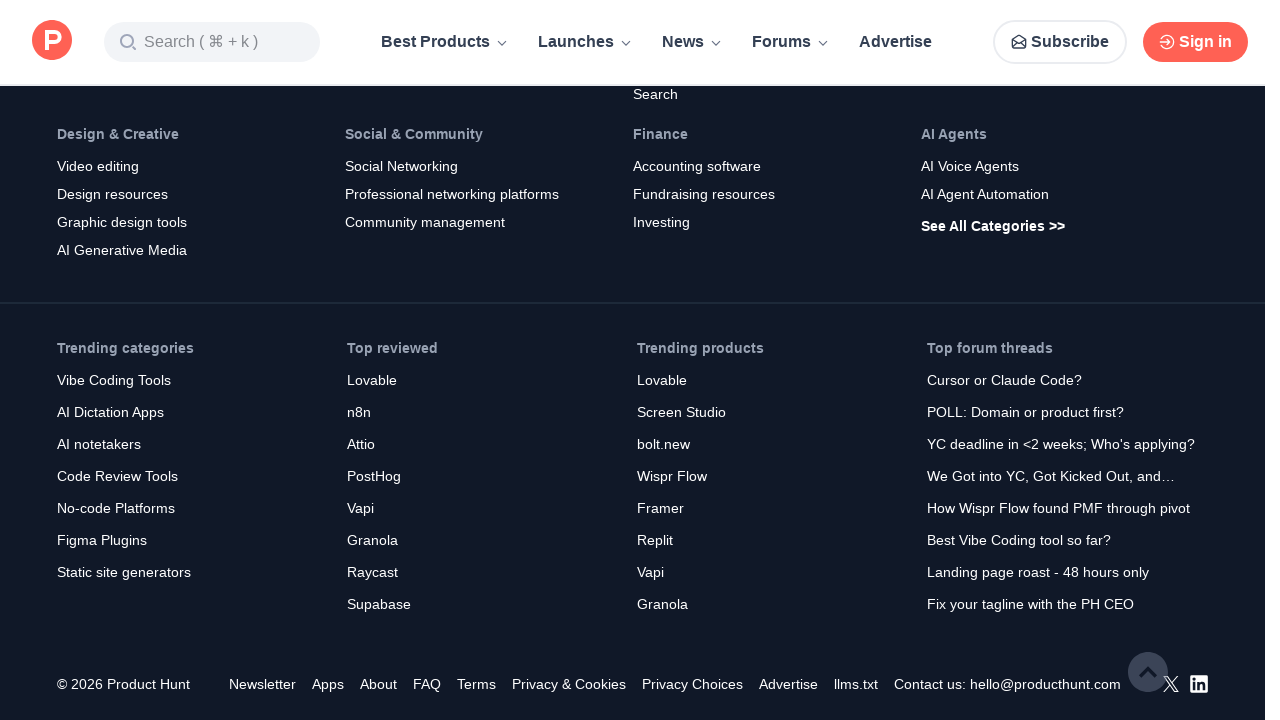

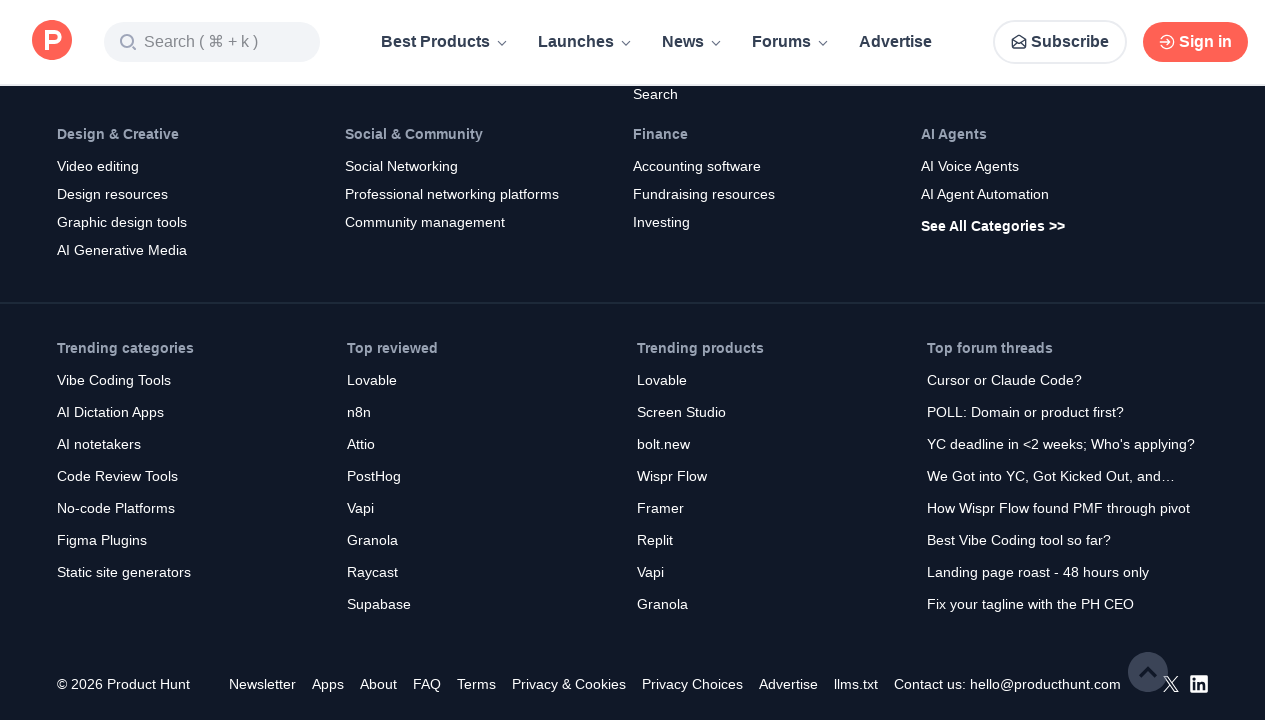